Tests QA Automation Labs demo site by interacting with checkbox functionality, radio buttons with age group selection, and dropdown menus for fruit and country selection.

Starting URL: https://testing.qaautomationlabs.com/index.php

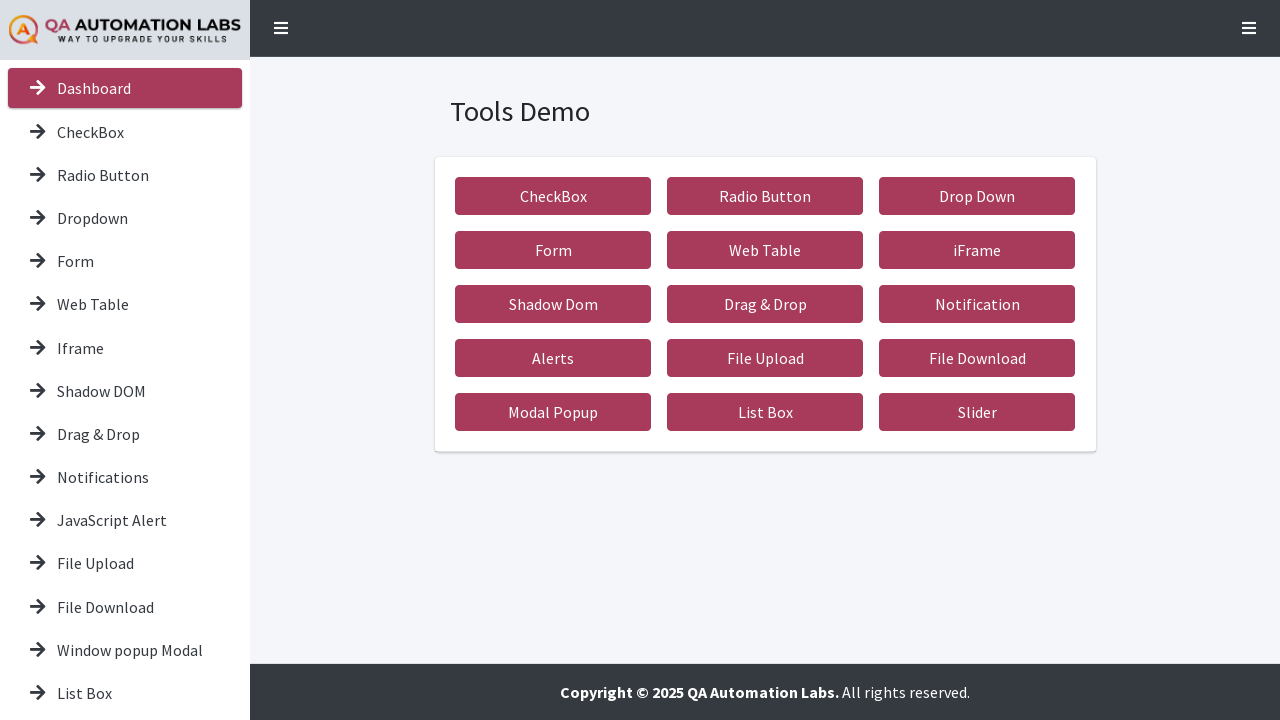

Waited for Tools Demo page to load
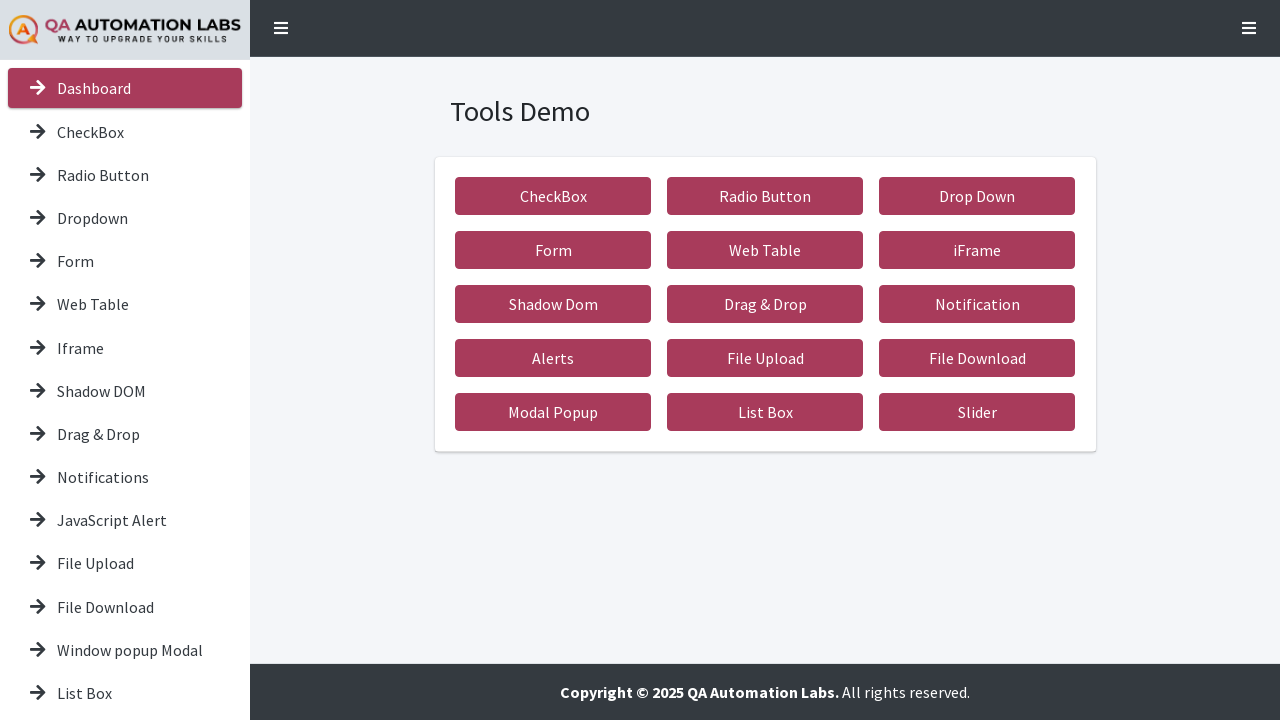

Clicked CheckBox menu link at (125, 132) on a.nav-link:has-text("CheckBox")
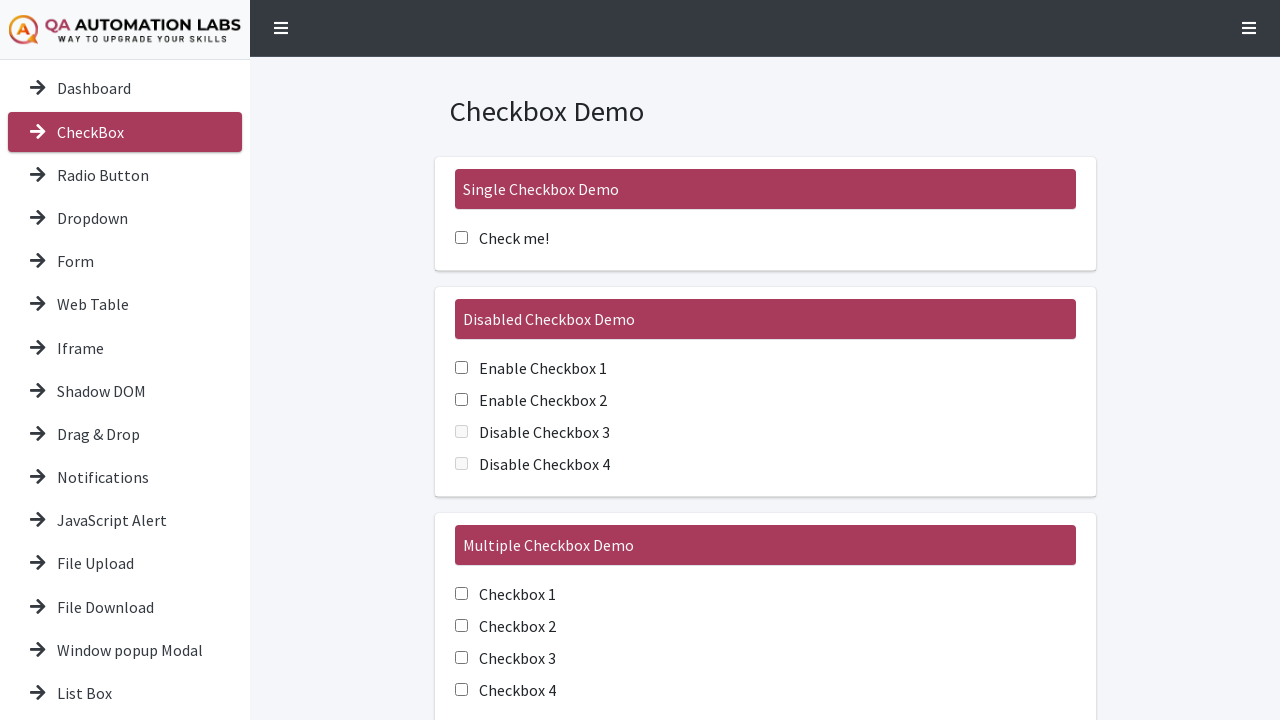

Checkbox Demo page loaded
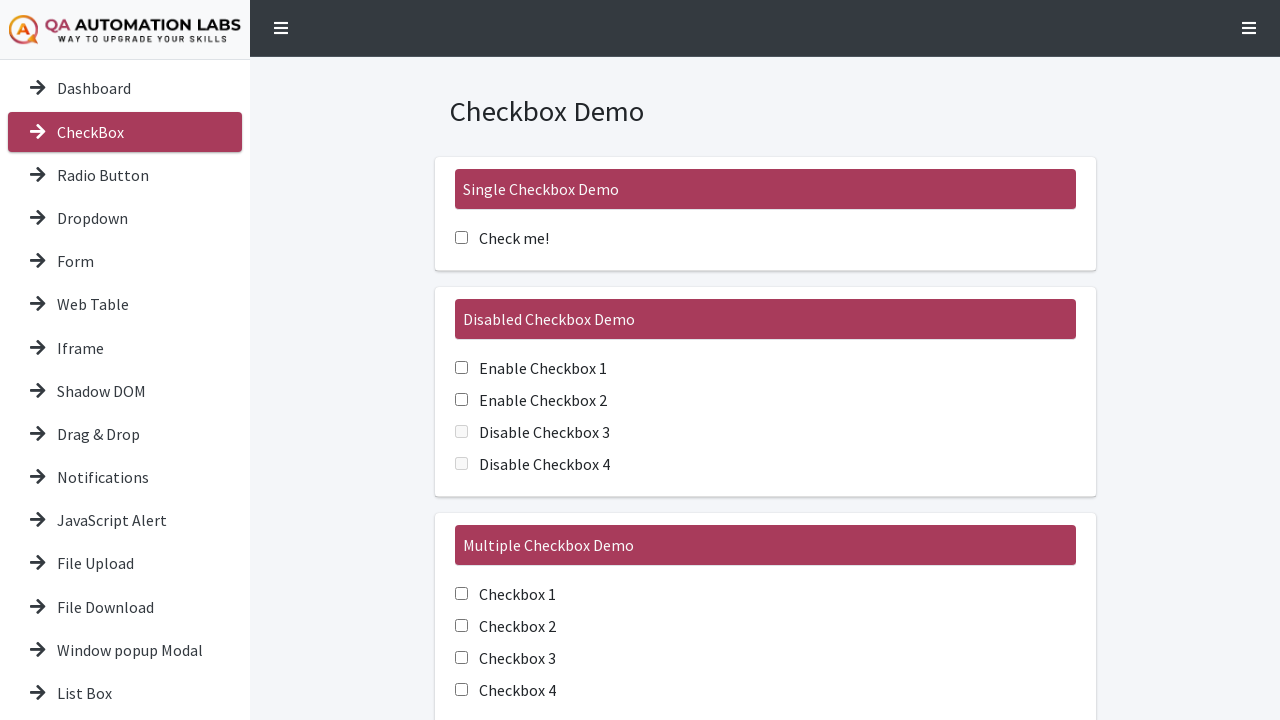

Checked the 'Check me' checkbox at (461, 238) on label:has-text("Check me") input[type="checkbox"]
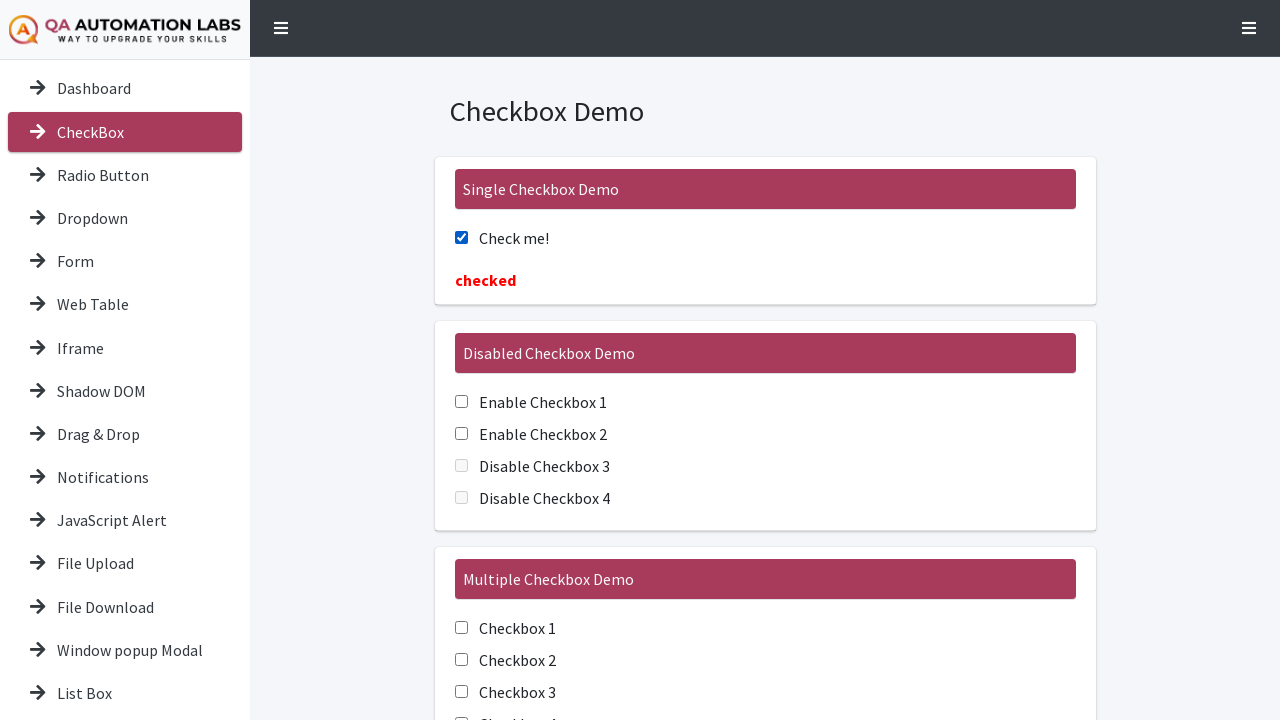

Verified checkbox is checked
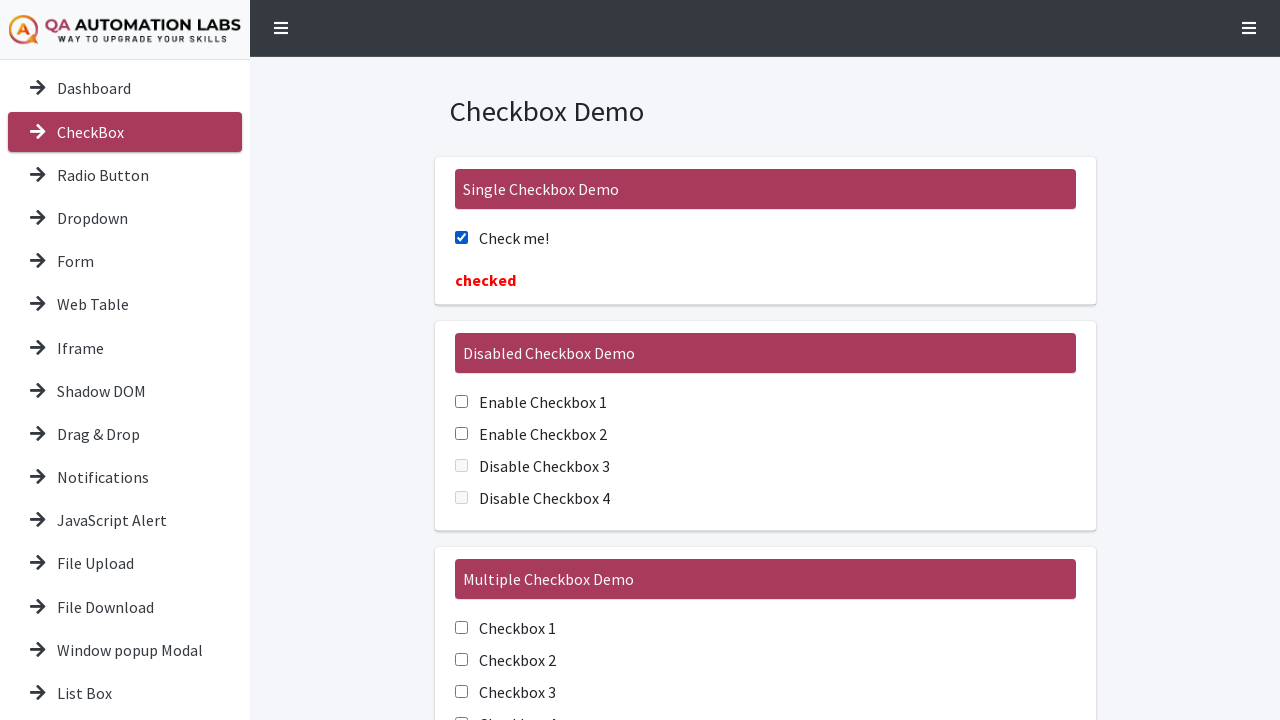

Checked checkbox 1 of 4 at (461, 628) on .myCheckbox[type="checkbox"] >> nth=0
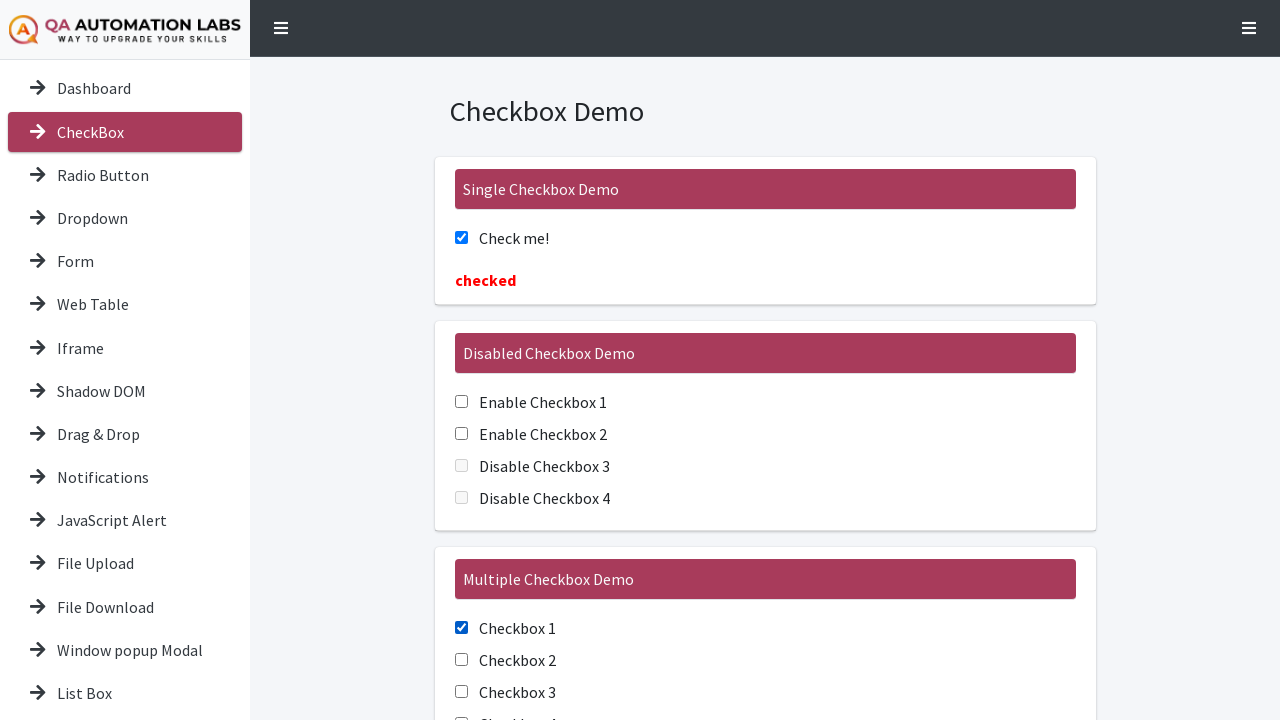

Checked checkbox 2 of 4 at (461, 660) on .myCheckbox[type="checkbox"] >> nth=1
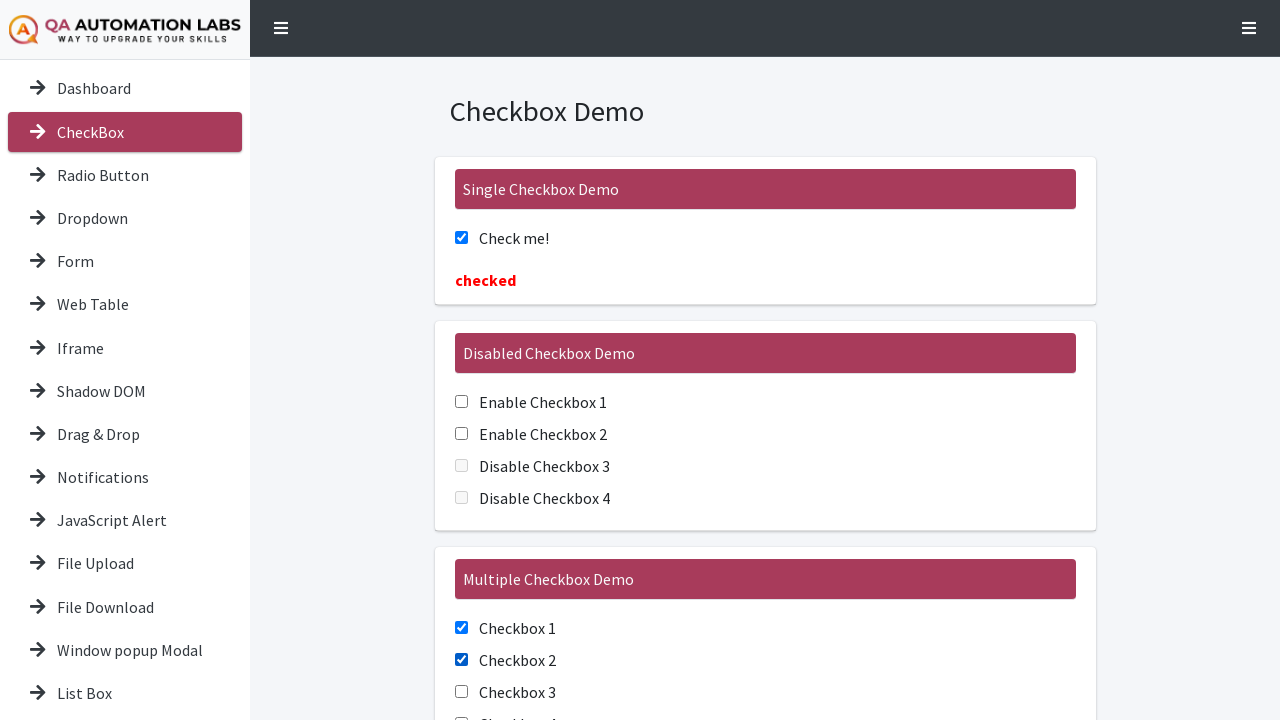

Checked checkbox 3 of 4 at (461, 692) on .myCheckbox[type="checkbox"] >> nth=2
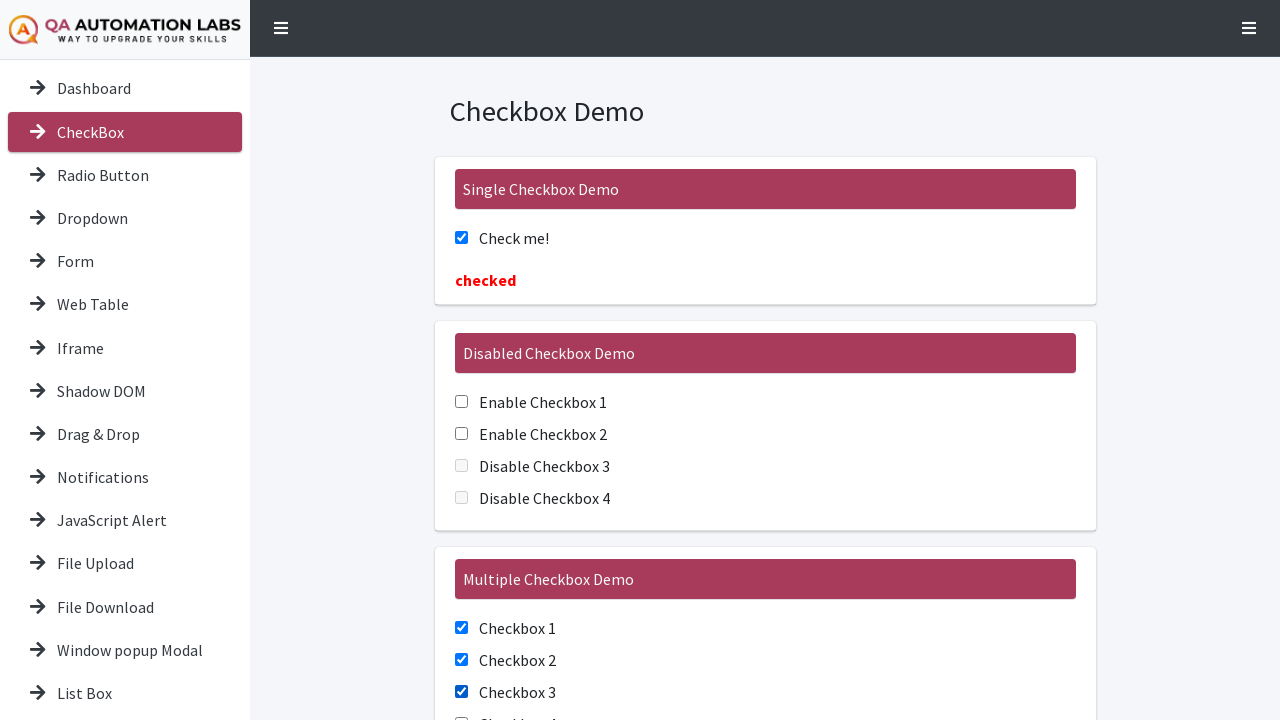

Checked checkbox 4 of 4 at (461, 714) on .myCheckbox[type="checkbox"] >> nth=3
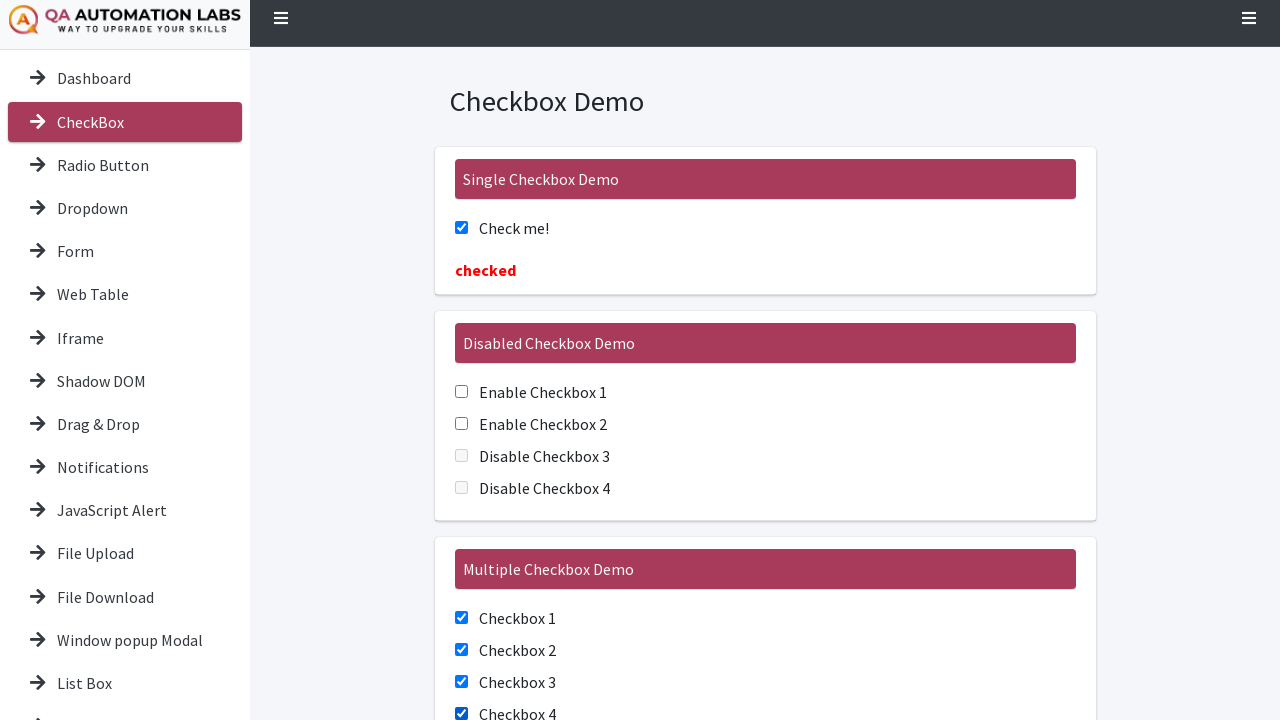

Clicked toggle button first time to uncheck checkboxes at (490, 619) on #toggleBtn
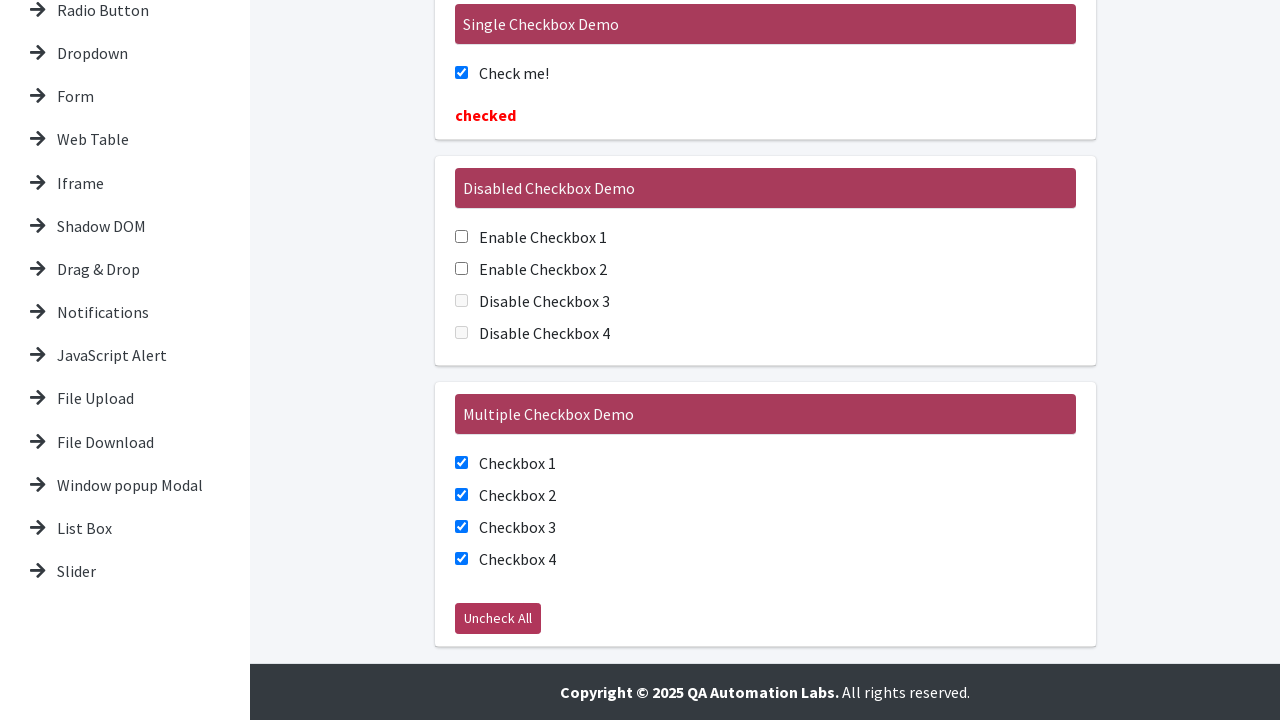

Clicked toggle button second time to uncheck all checkboxes at (498, 619) on #toggleBtn
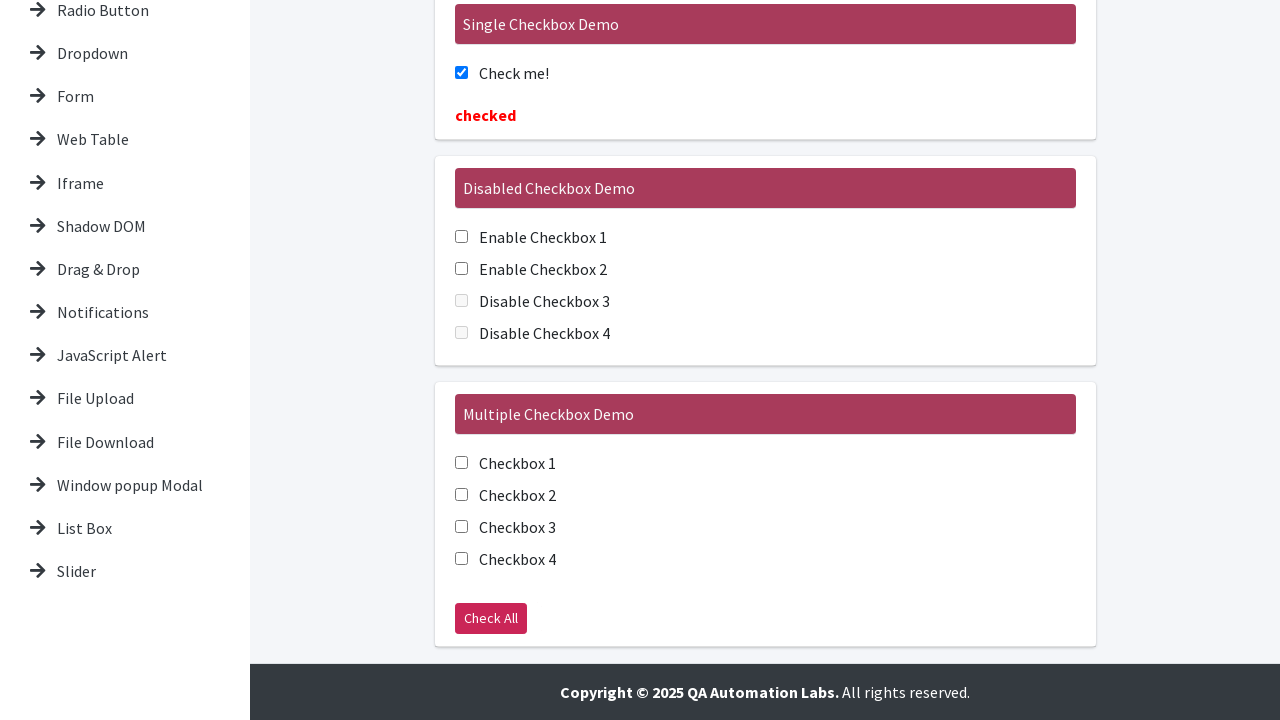

Clicked Radio Button menu link at (125, 21) on xpath=//a[contains(@href, "radio-button.php")]
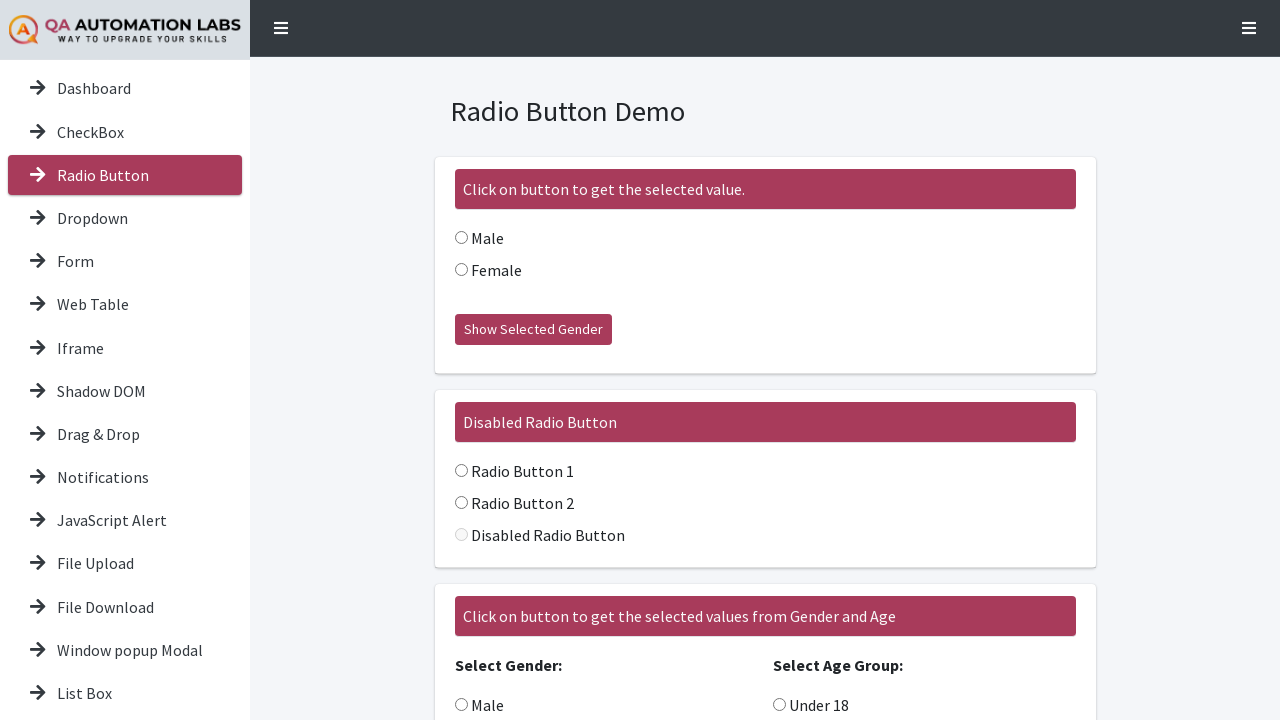

Radio Button Demo page loaded
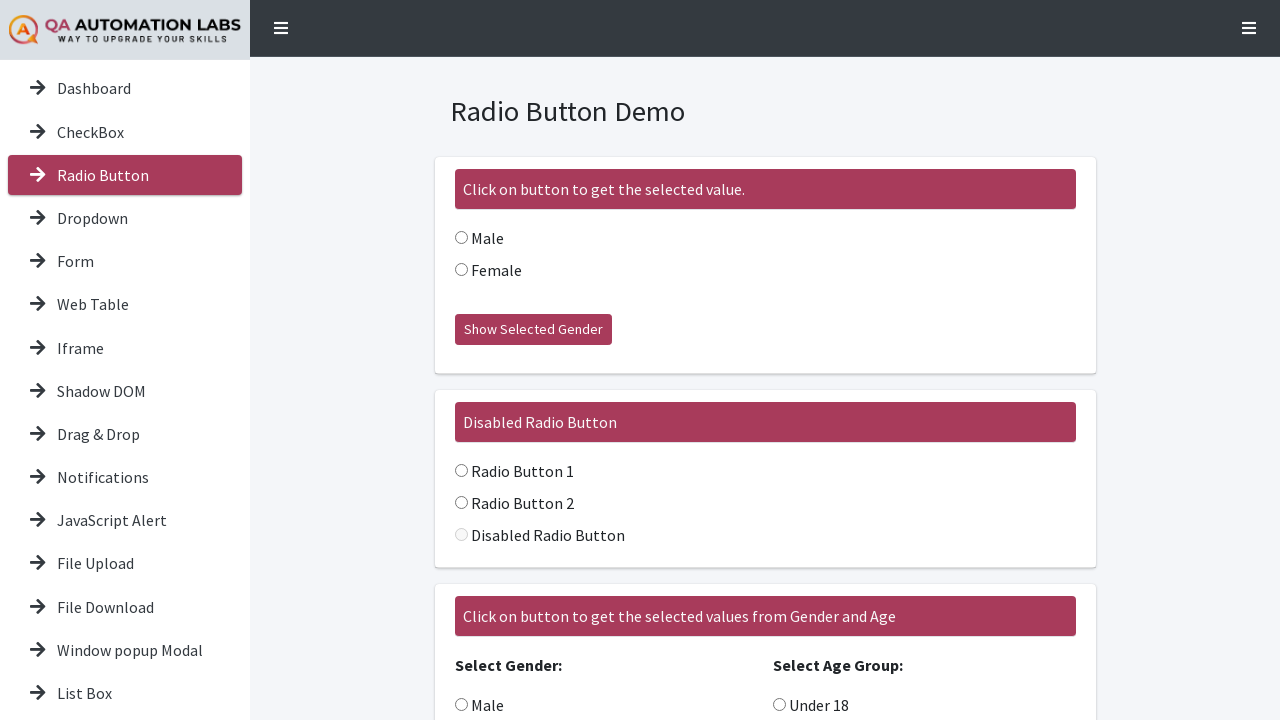

Selected Radio Button 1 at (461, 471) on input[type="radio"][value="Radio Button 1"]
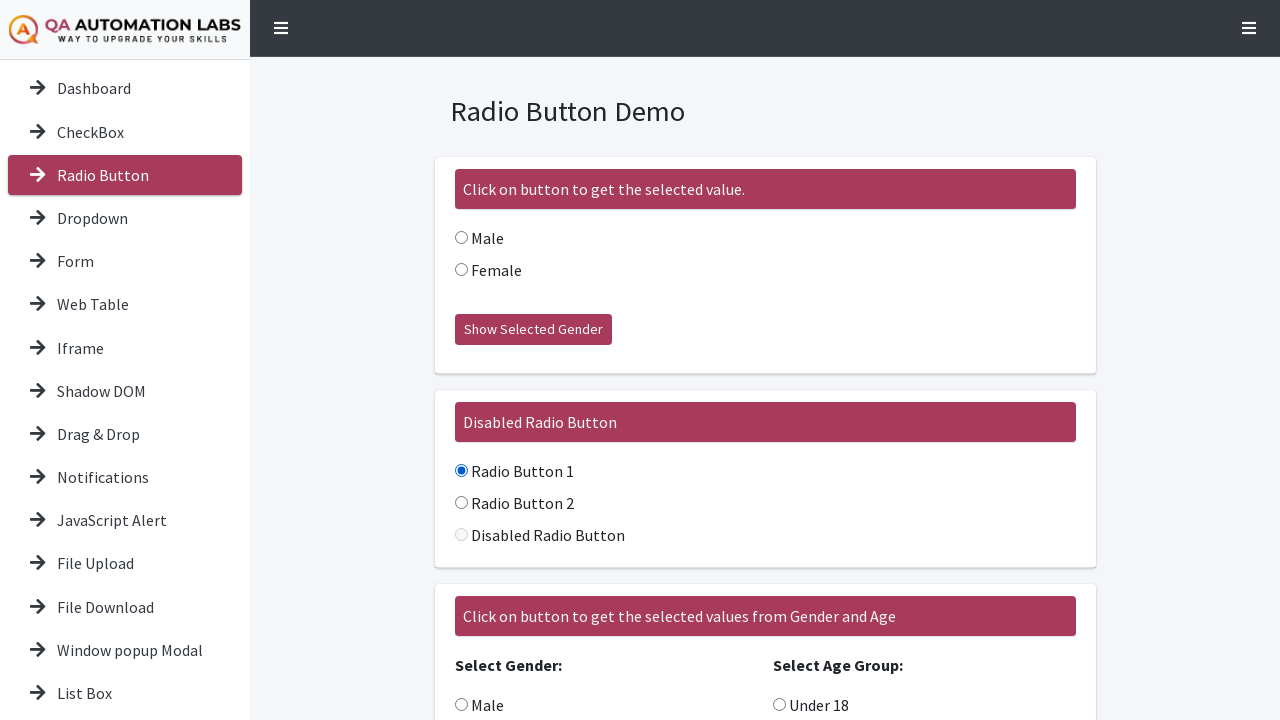

Selected age group 18-35 at (800, 511) on xpath=//p[contains(text(),"Select Age Group")]/following-sibling::label[2]
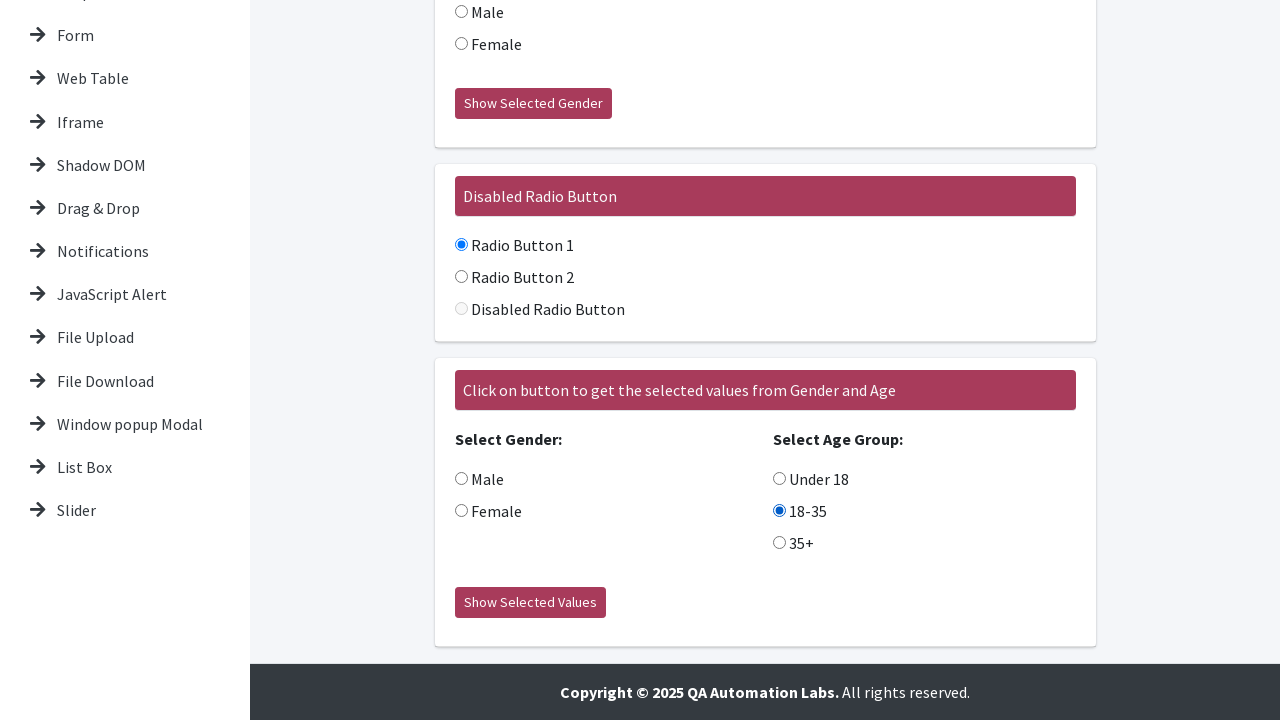

Clicked Show Selected Values button at (530, 603) on button:has-text("Show Selected Values")
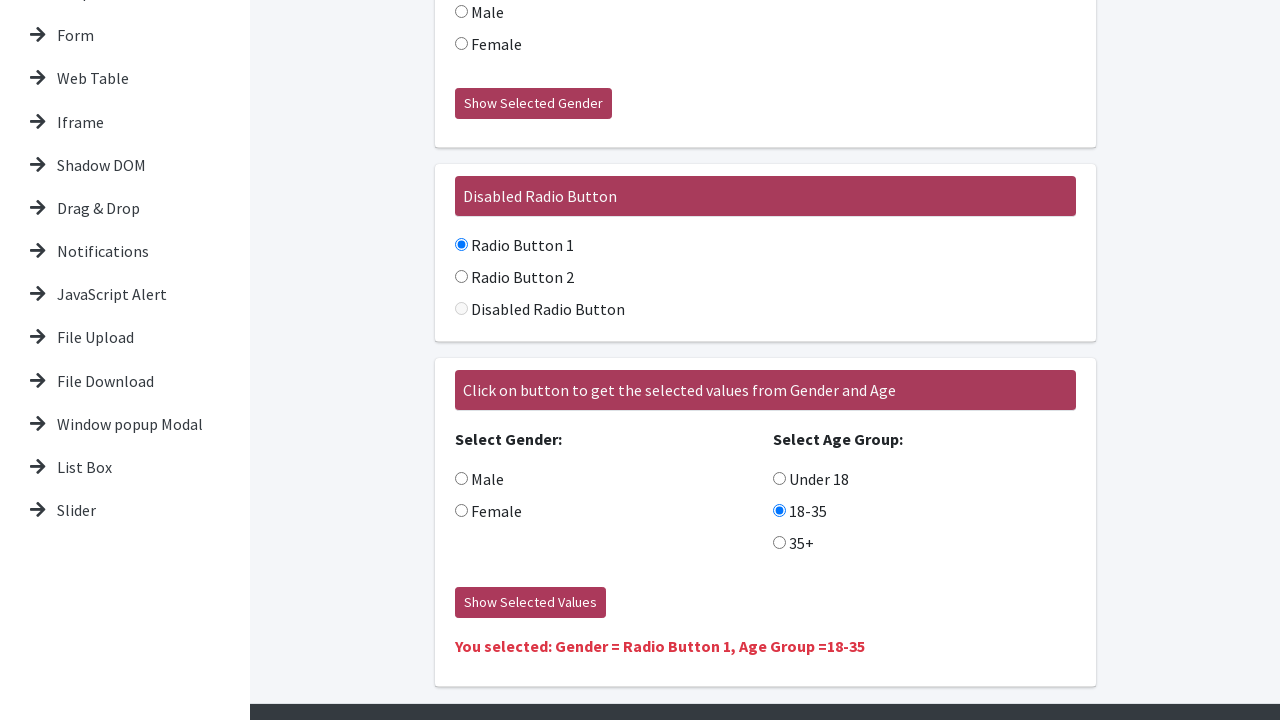

Results displayed for selected radio button and age group
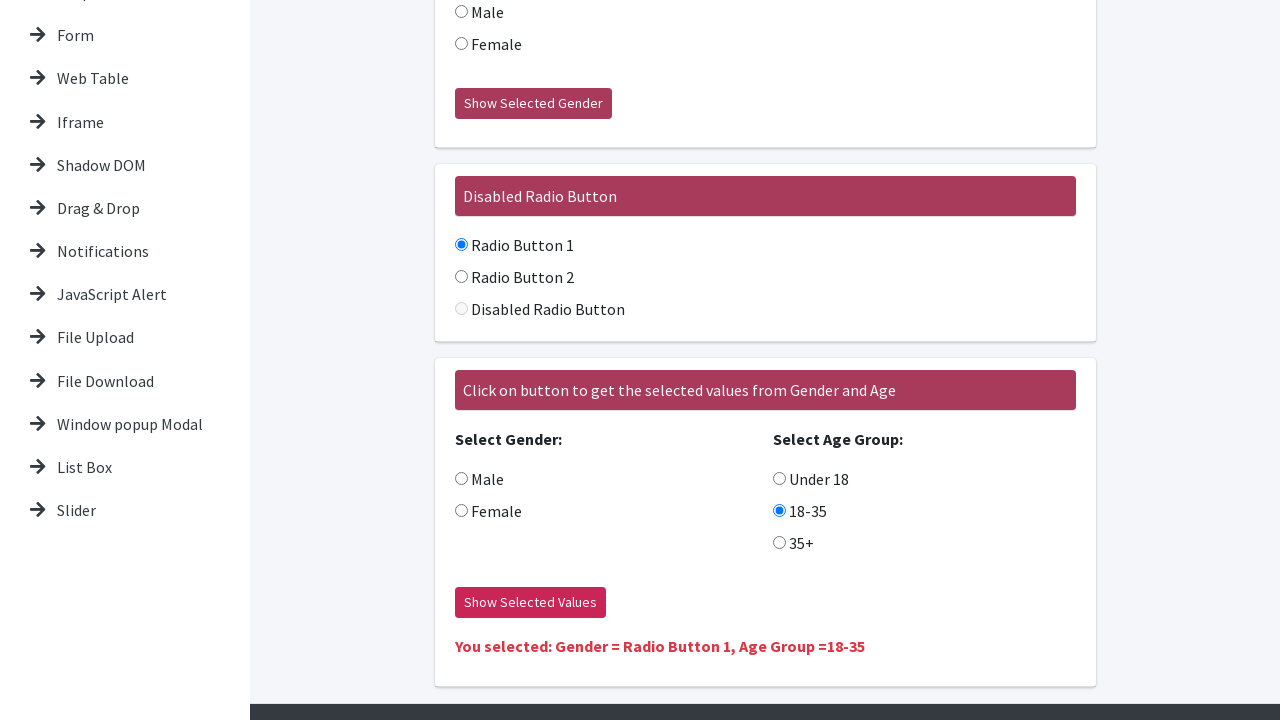

Clicked Dropdown menu link at (125, 21) on a.nav-link:has-text("Dropdown")
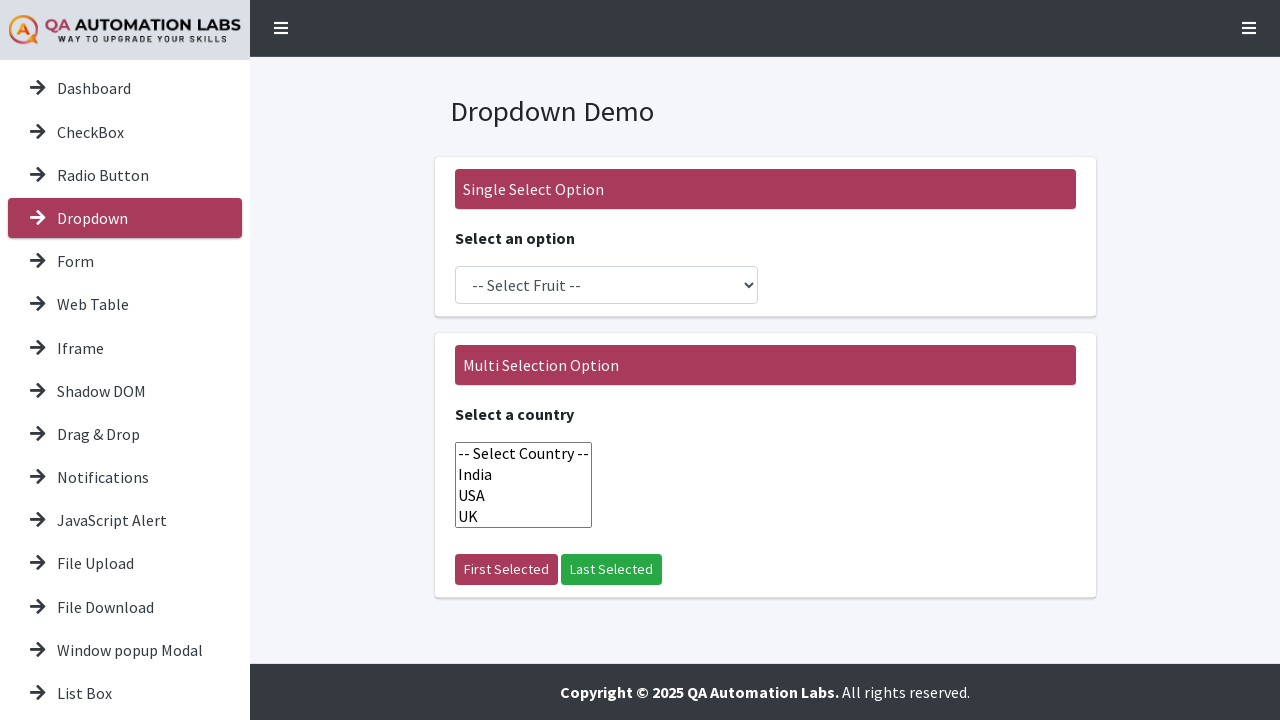

Dropdown Demo page loaded
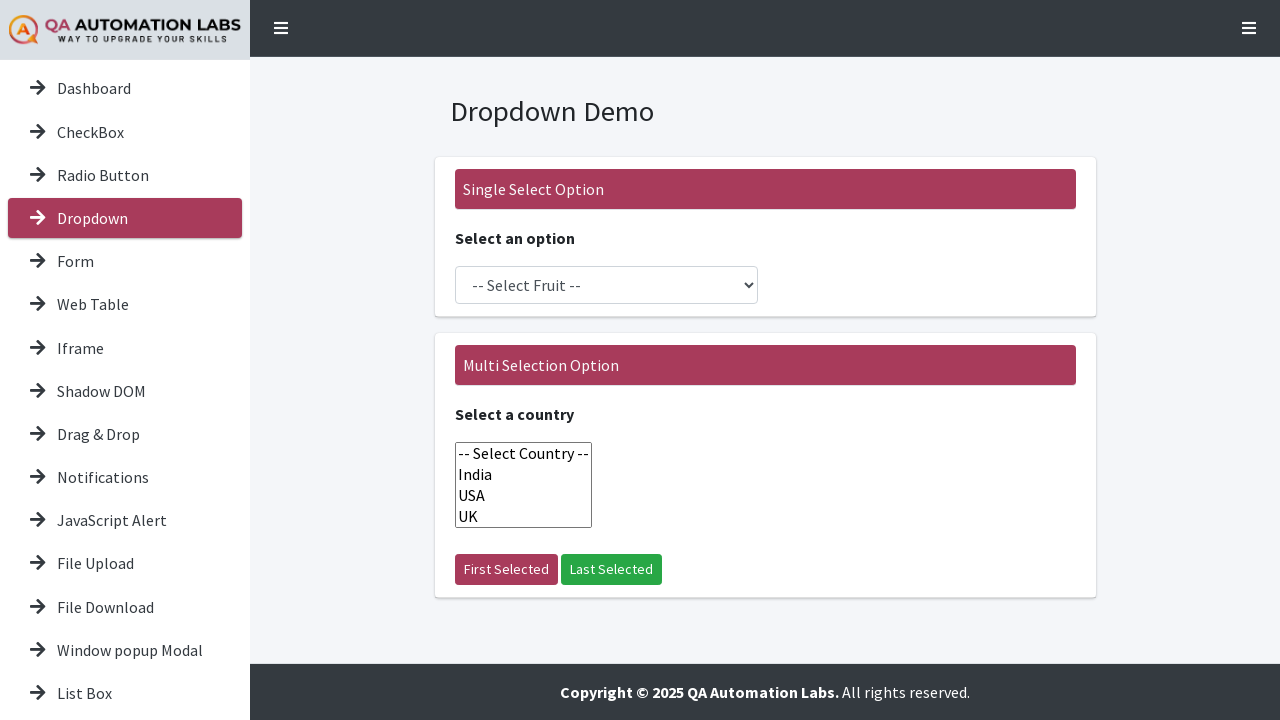

Selected Apple from fruit dropdown on #fruitDropdown
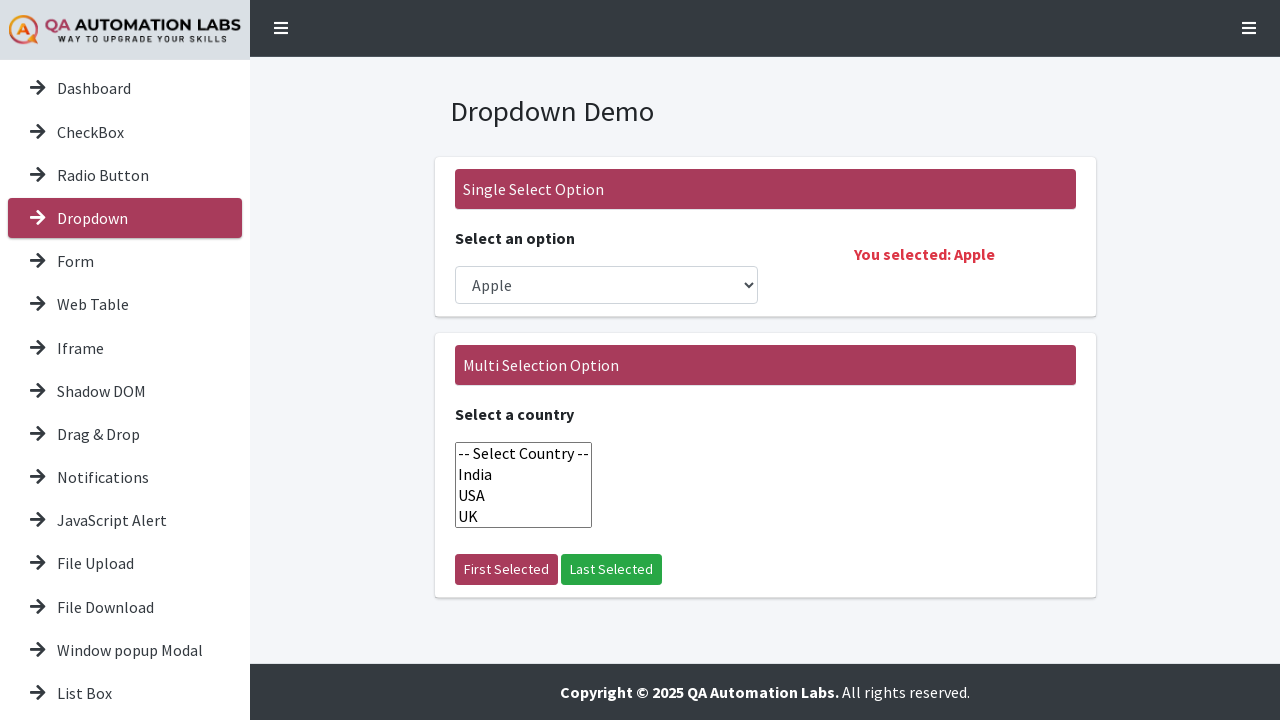

Selected India from country dropdown on #countryDropdown
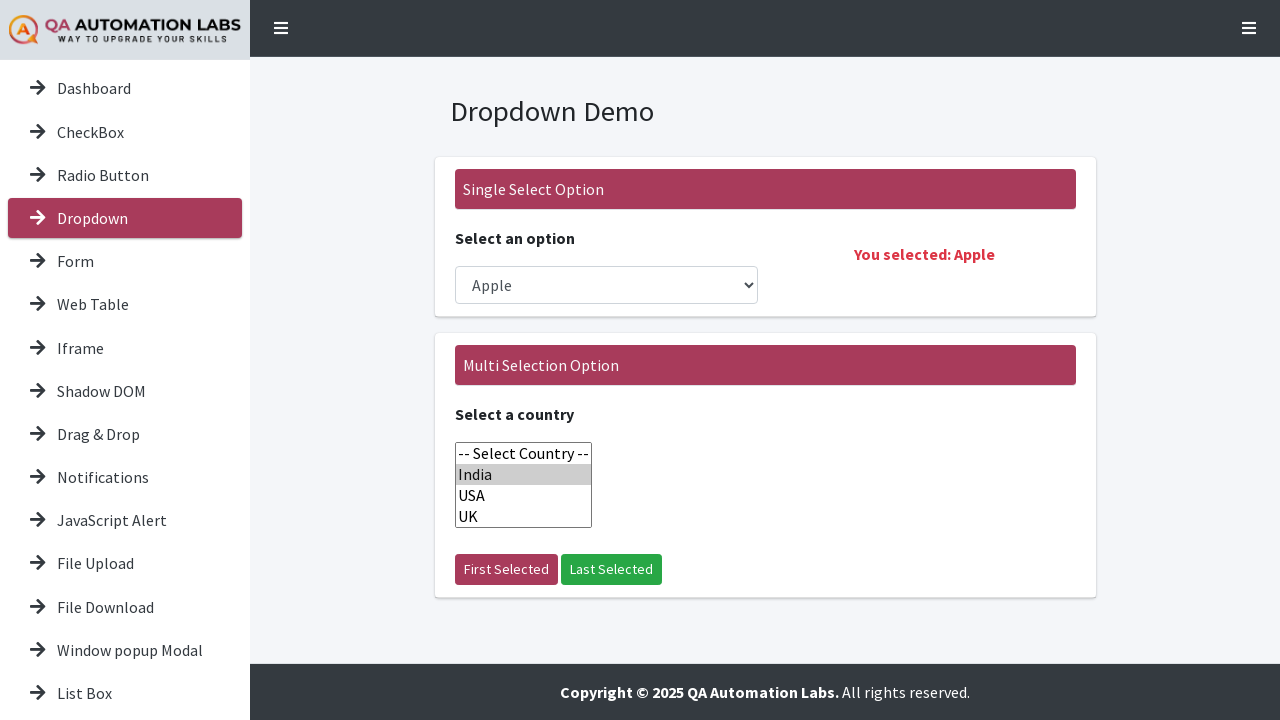

Clicked First Selected button to display dropdown selections at (506, 570) on button:has-text("First Selected")
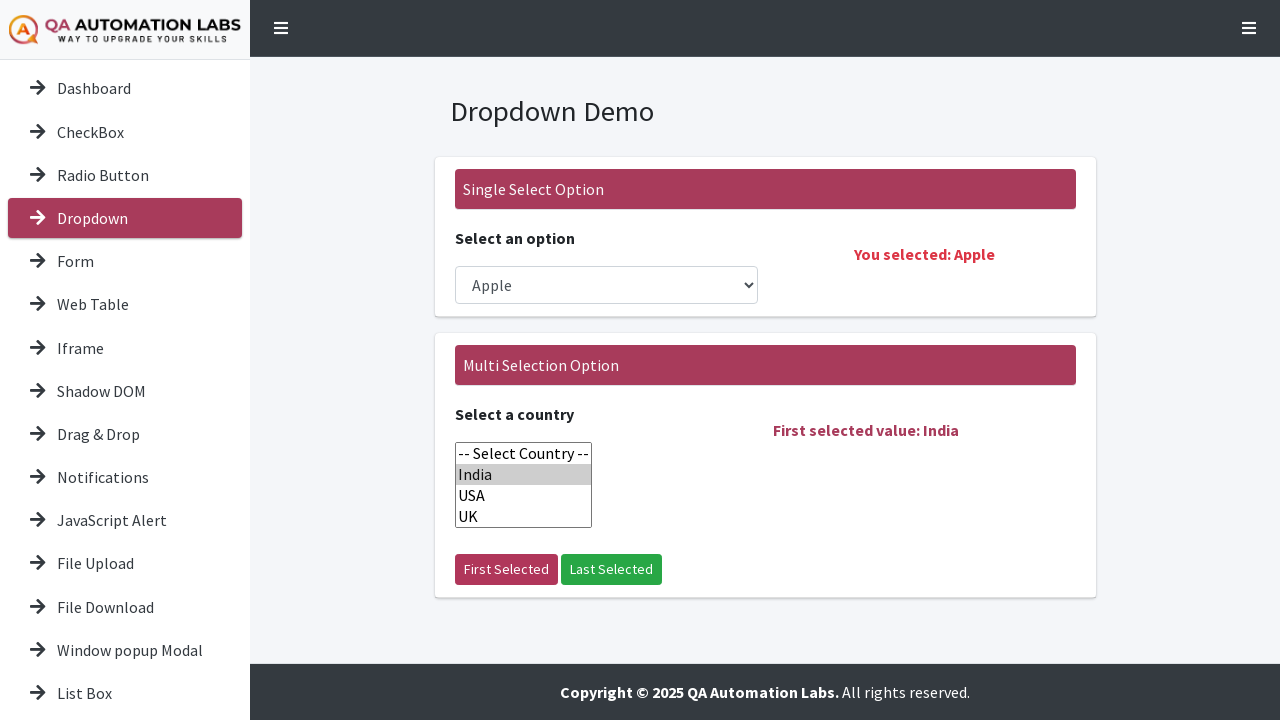

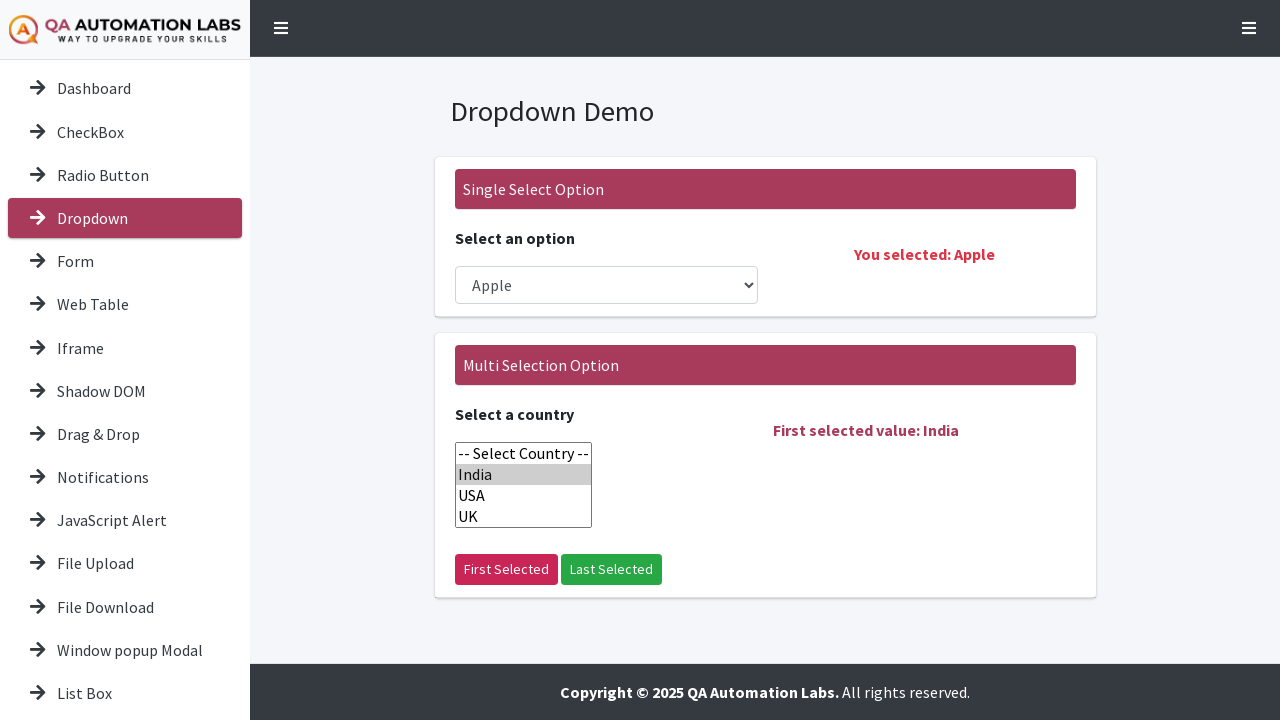